Tests datepicker functionality by setting a date value using JavaScript execution on a demo automation testing site.

Starting URL: http://demo.automationtesting.in/Datepicker.html

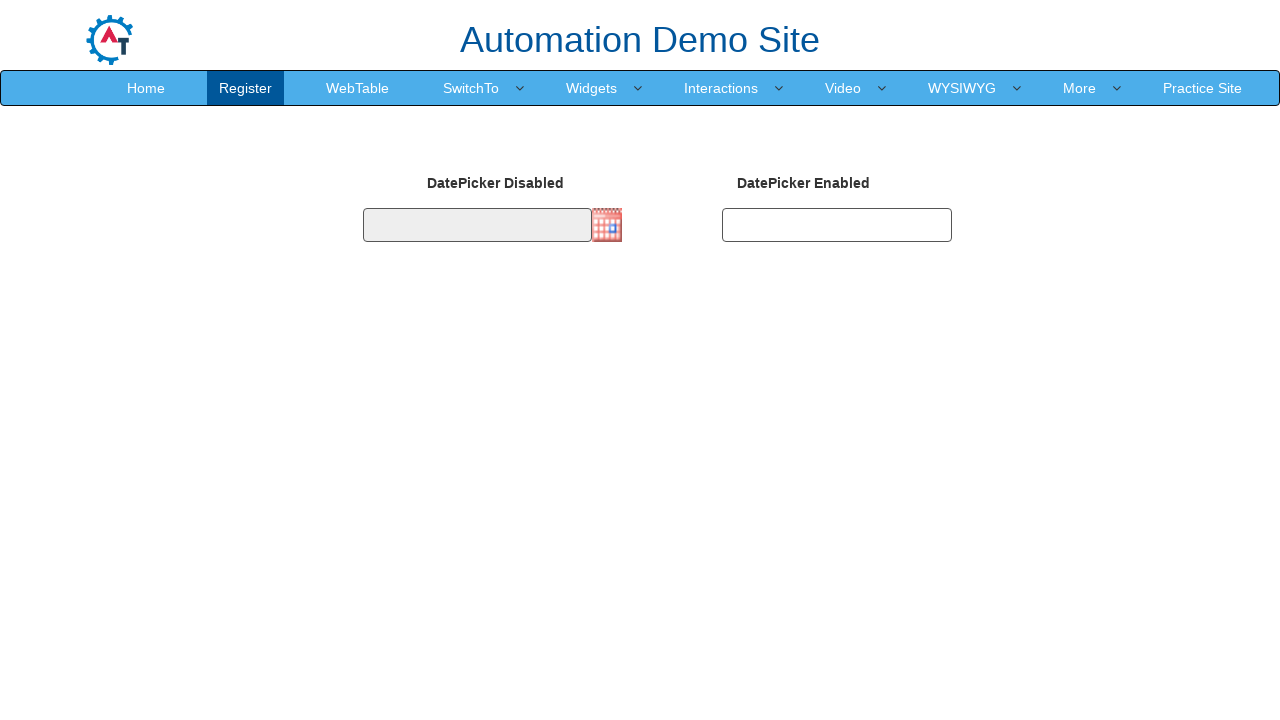

Navigated to datepicker demo page
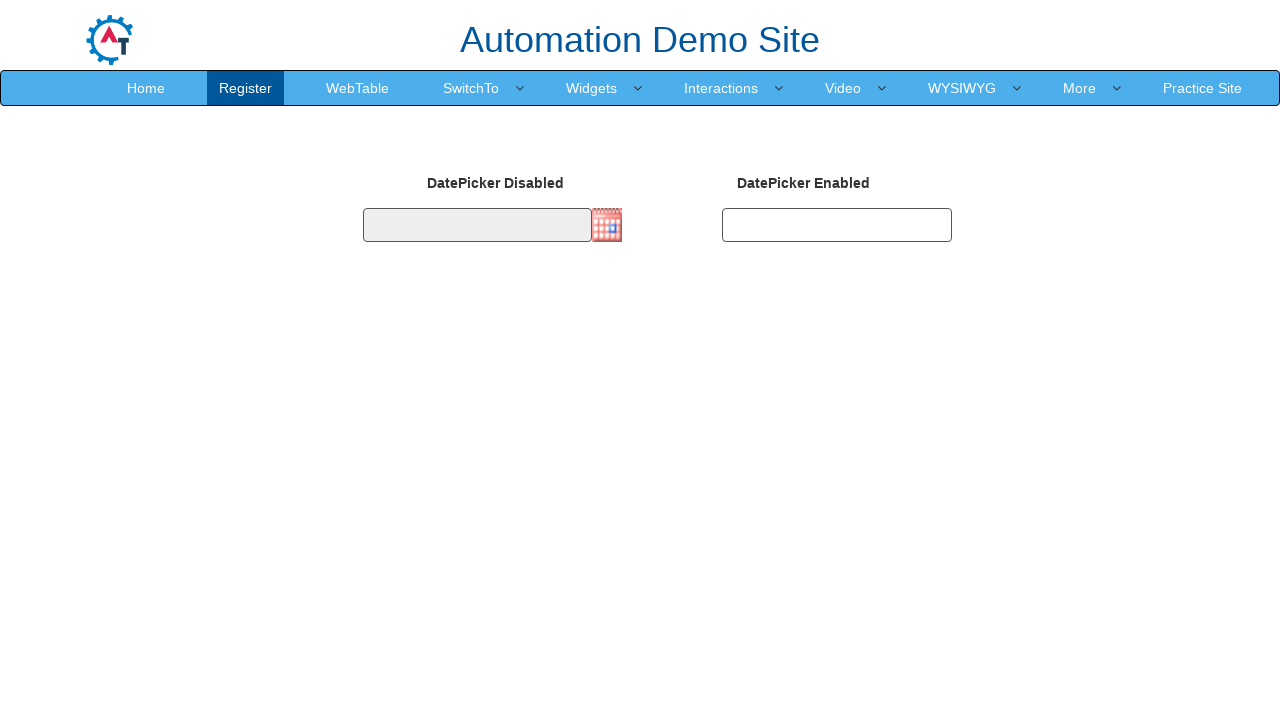

Set date value to 29/08/2017 using JavaScript execution
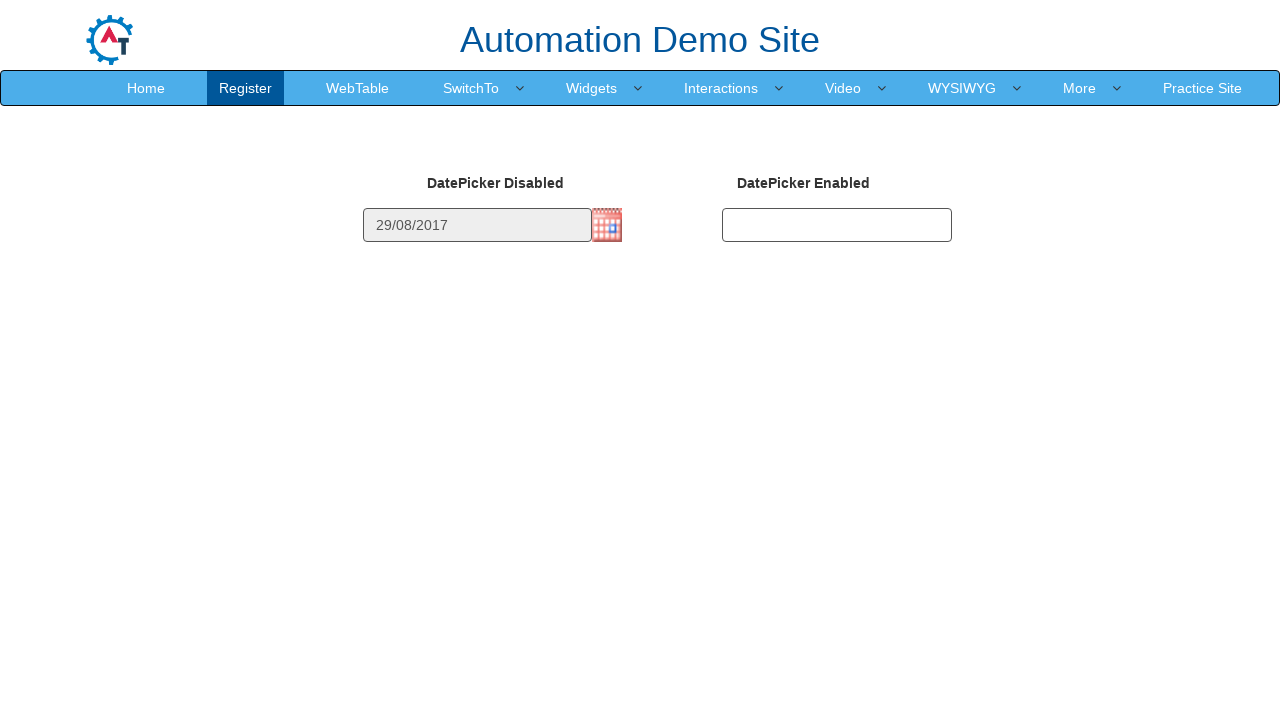

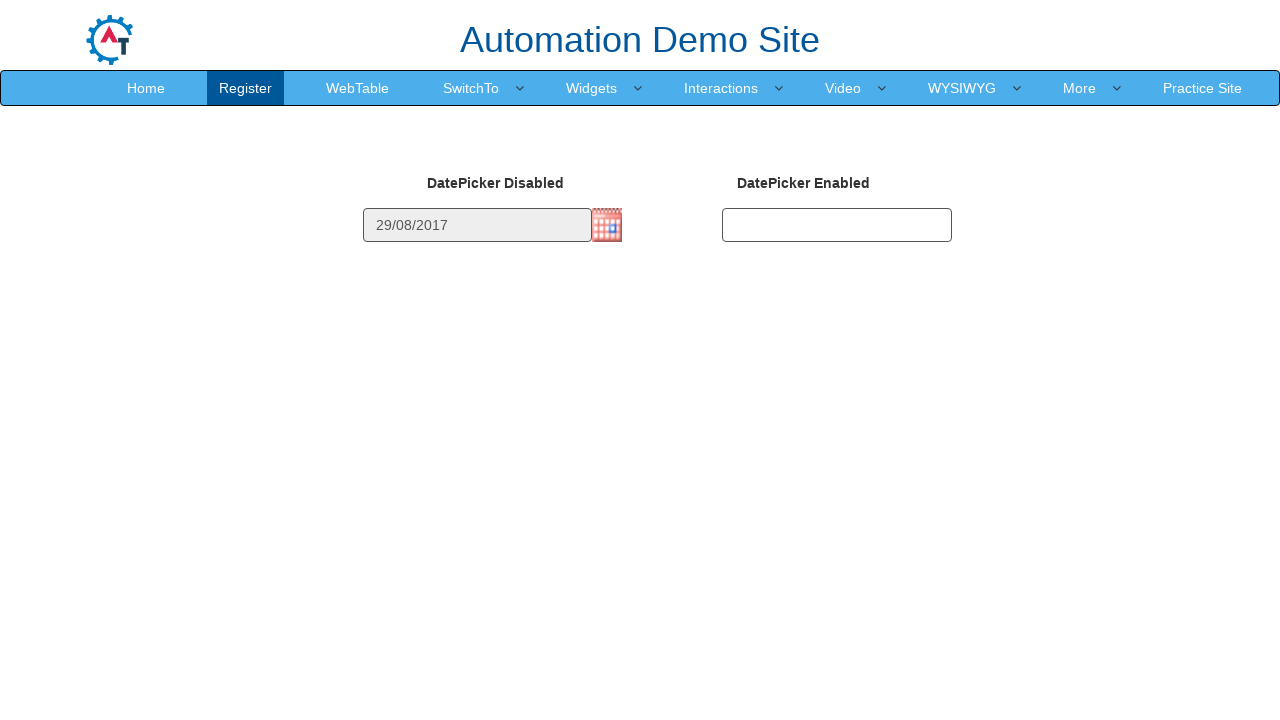